Tests an end-to-end flight booking flow on BlazeDemo by selecting departure/destination cities, choosing a flight, and completing the purchase form with passenger and payment details

Starting URL: https://blazedemo.com/

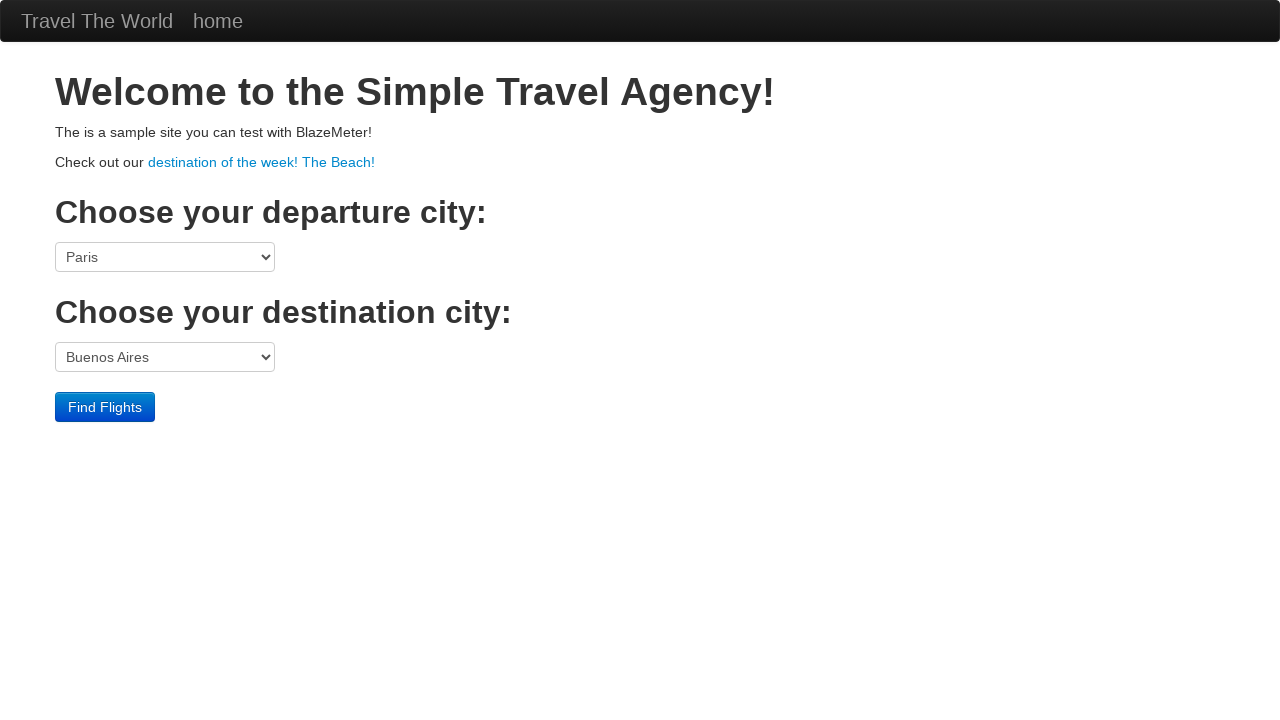

Selected San Diego as departure city on select[name='fromPort']
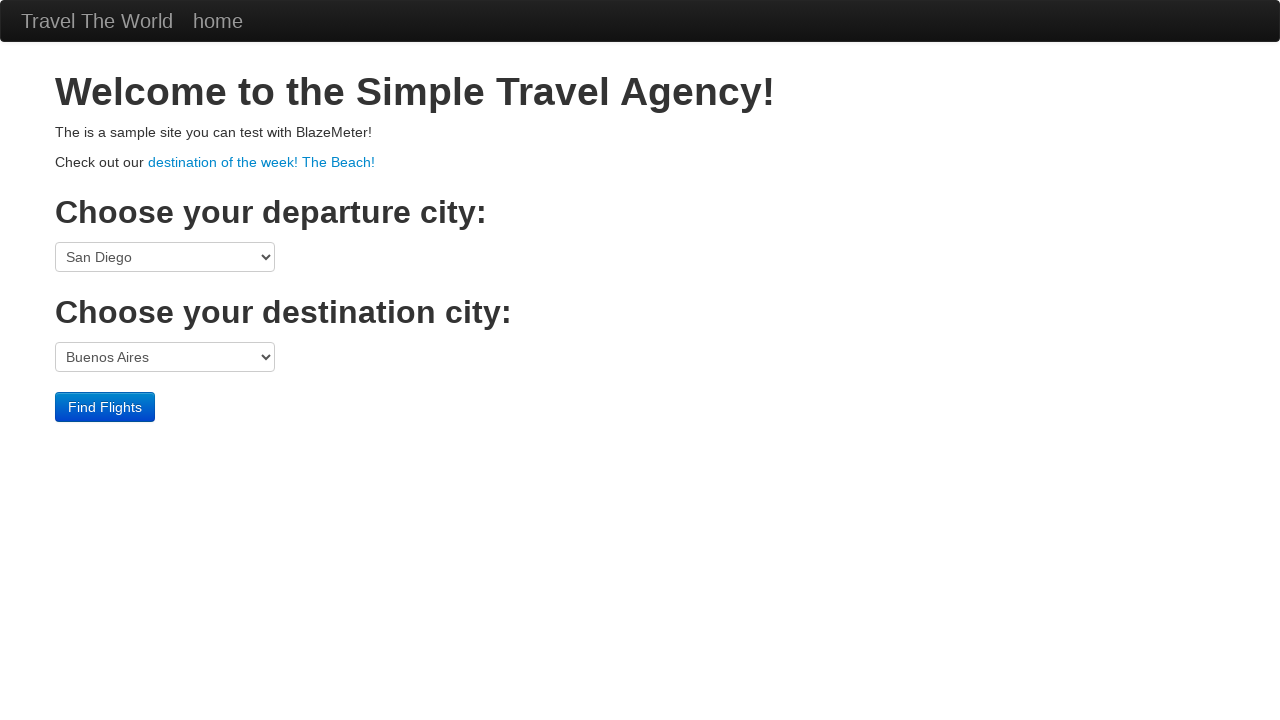

Selected London as destination city on select[name='toPort']
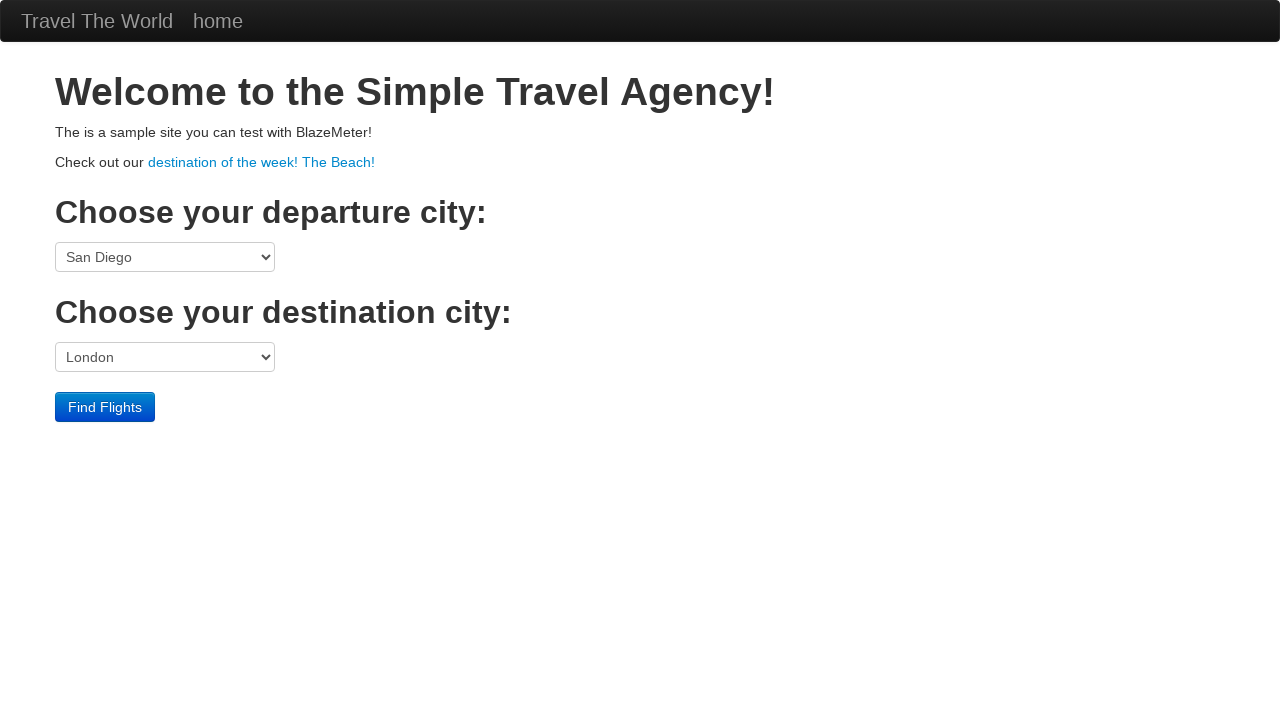

Clicked submit button to search for flights at (105, 407) on input[type='submit']
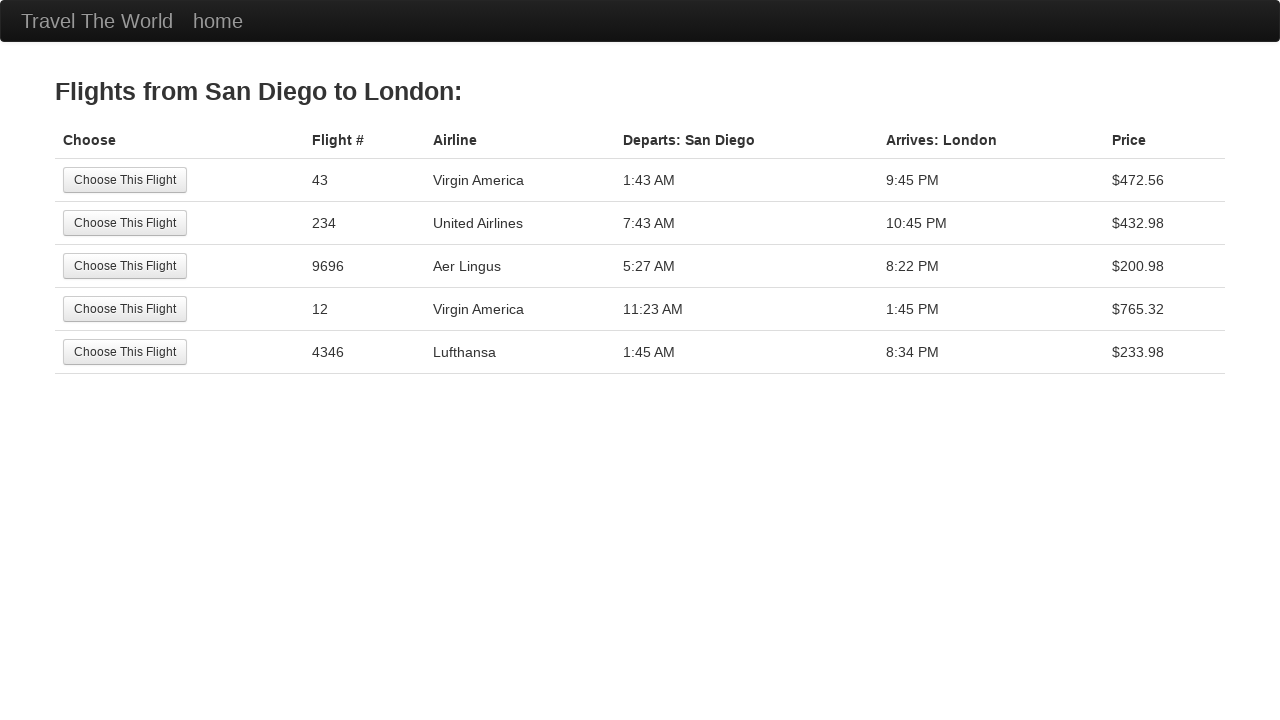

Flight selection page loaded
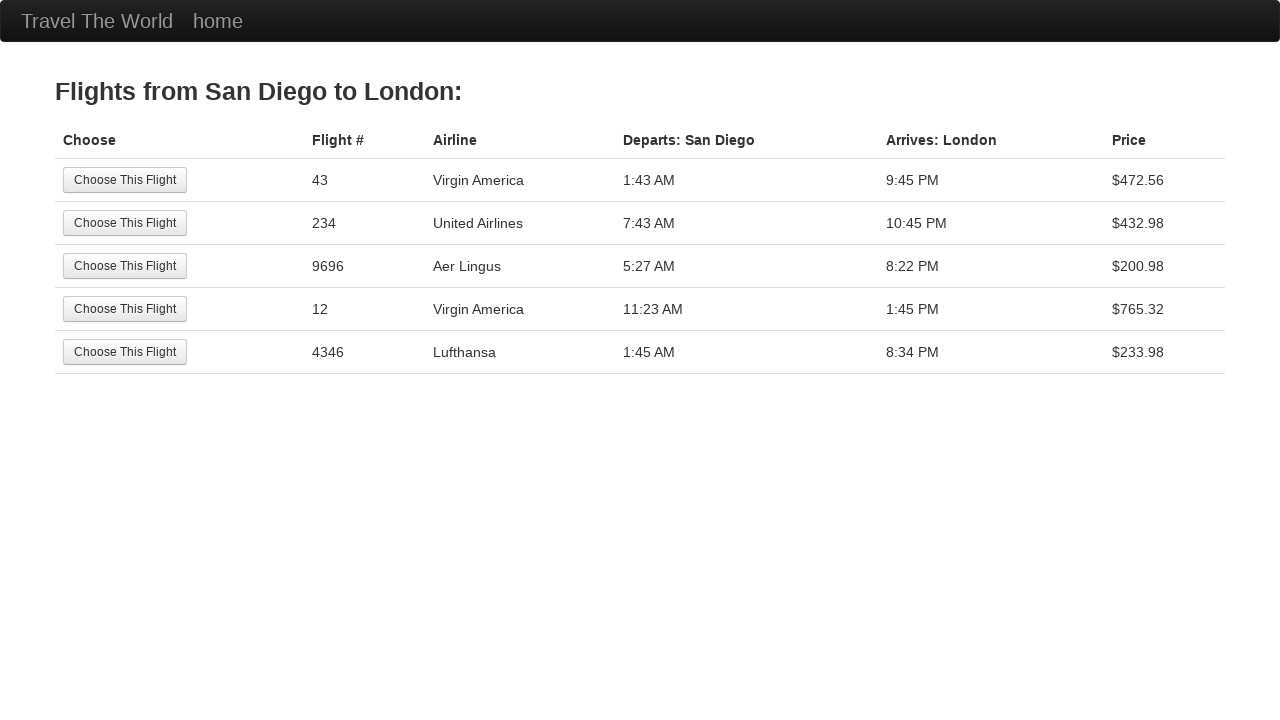

Selected first available flight at (125, 180) on .btn.btn-small
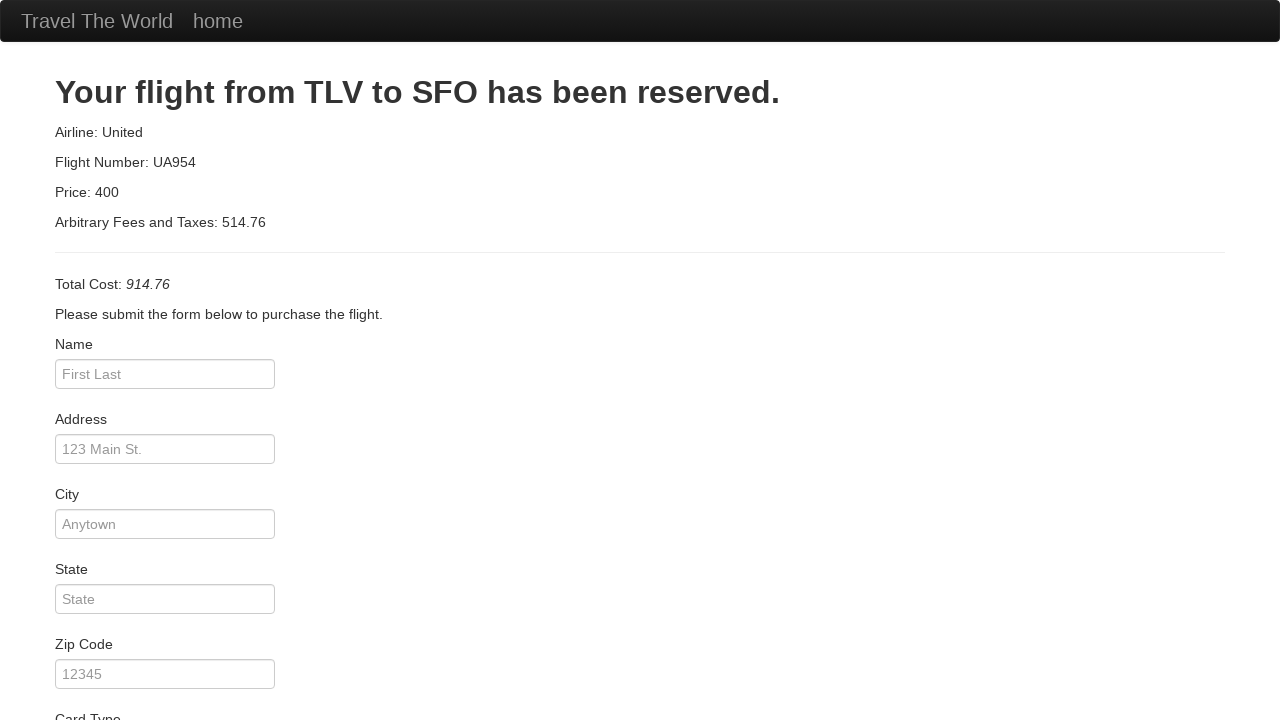

Filled in passenger name 'John Doe' on #inputName
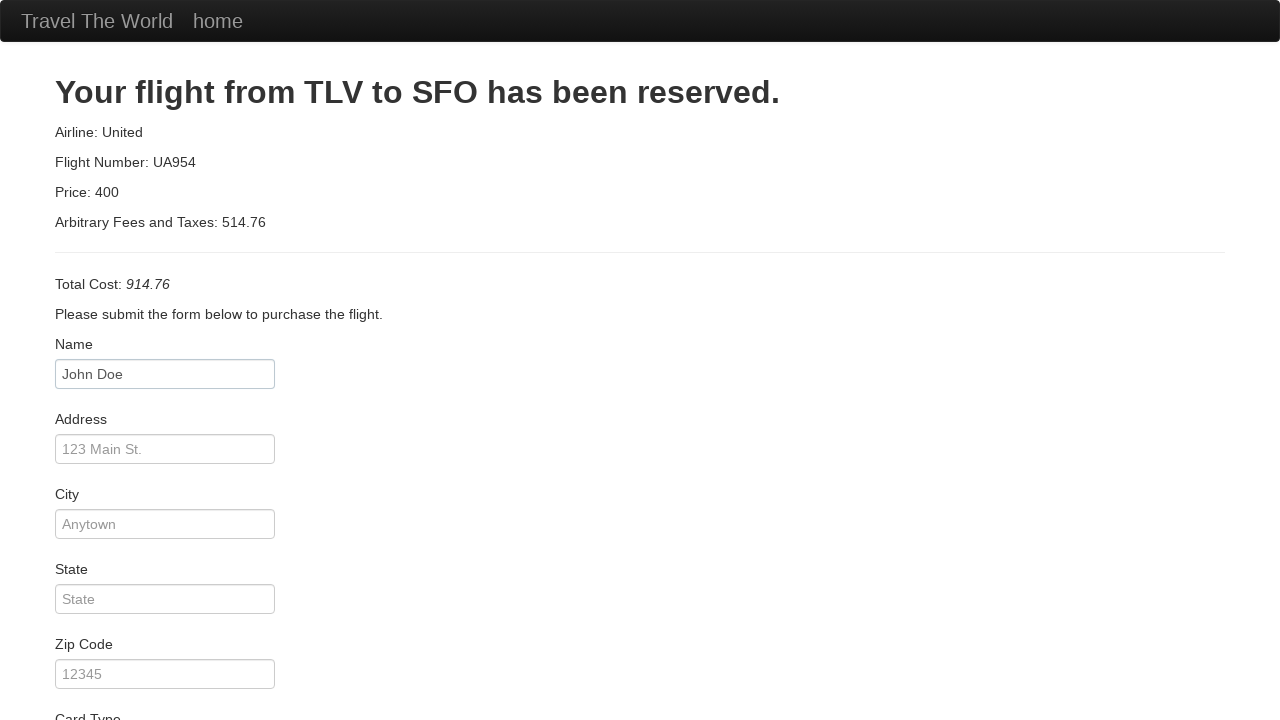

Filled in address '123 Main St' on #address
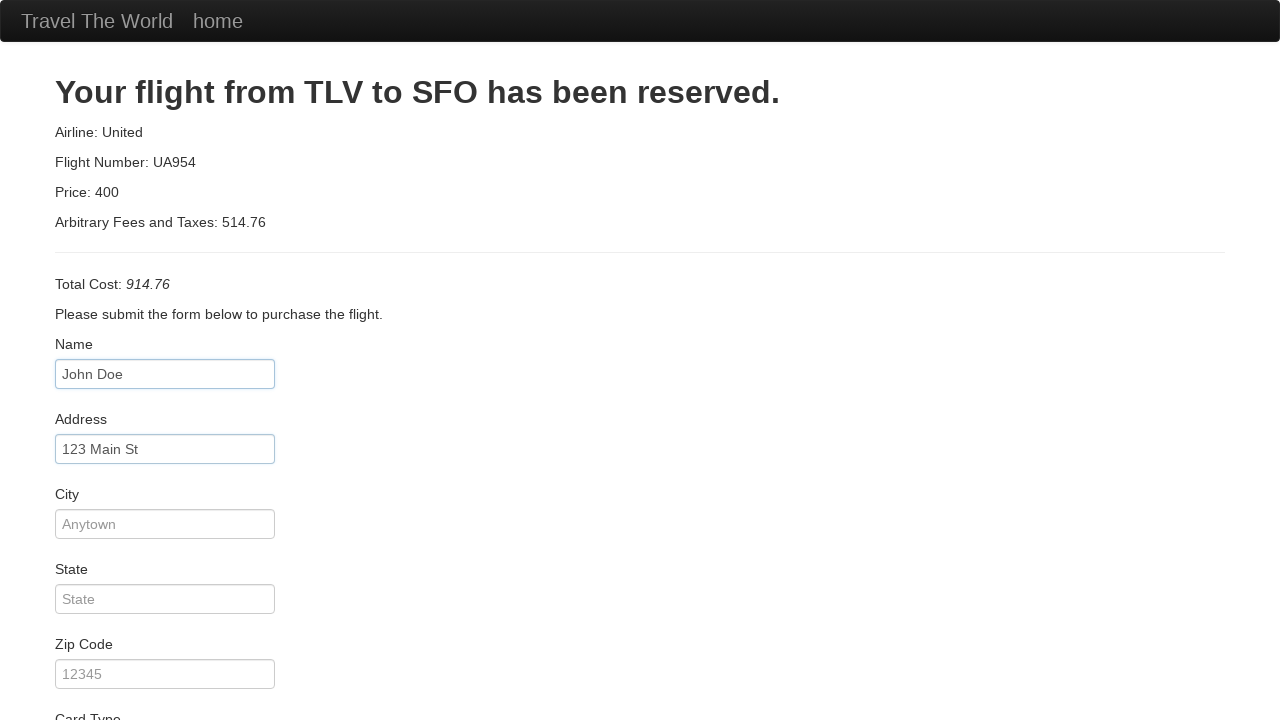

Filled in city 'Anytown' on #city
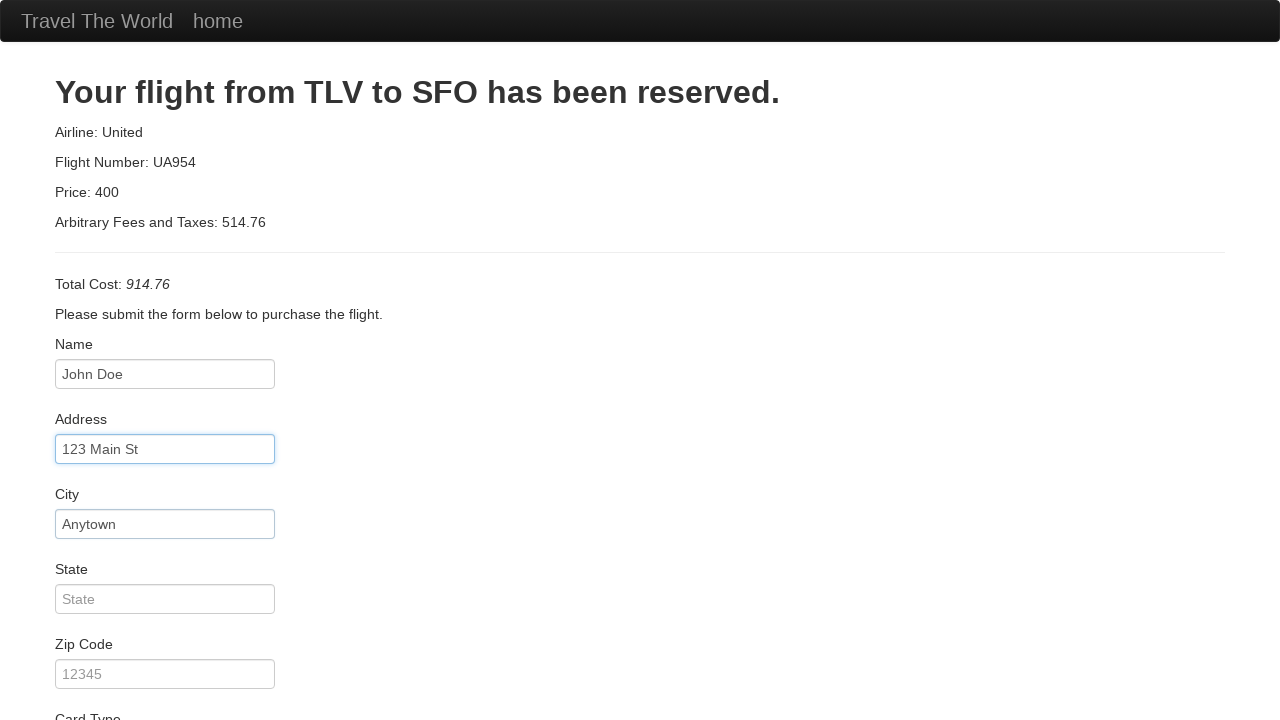

Filled in state 'CA' on #state
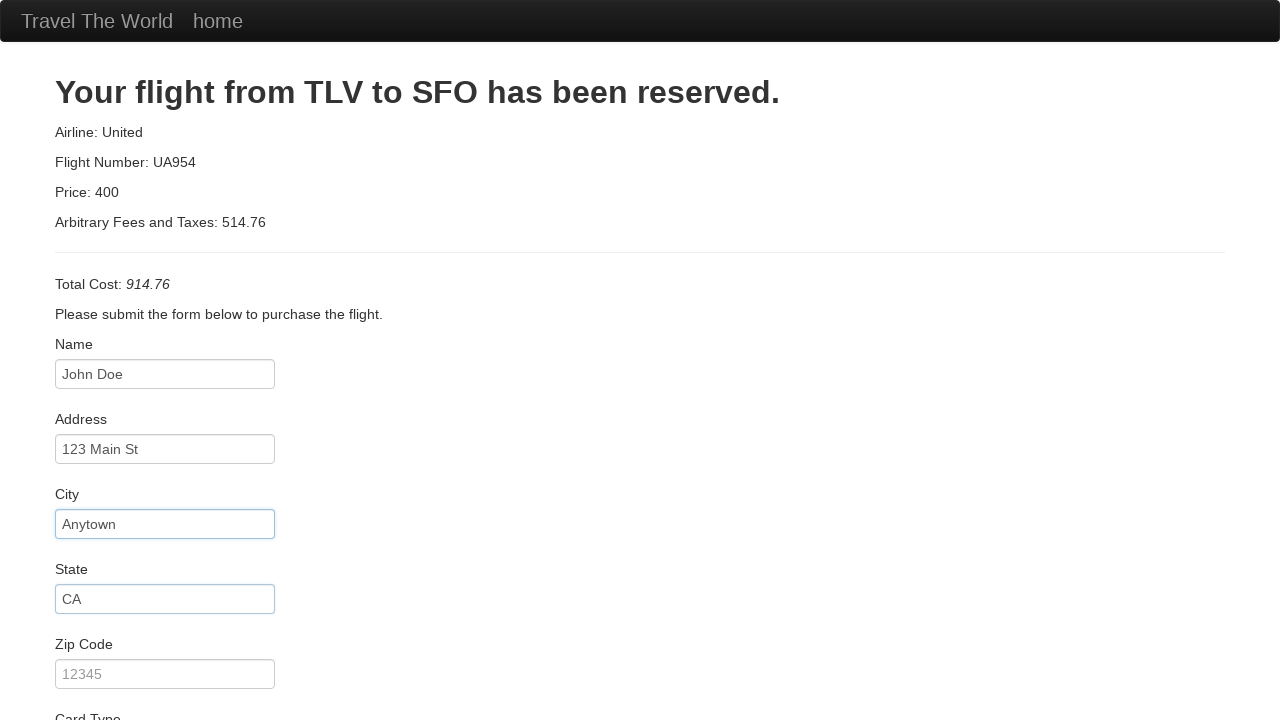

Filled in zip code '12345' on #zipCode
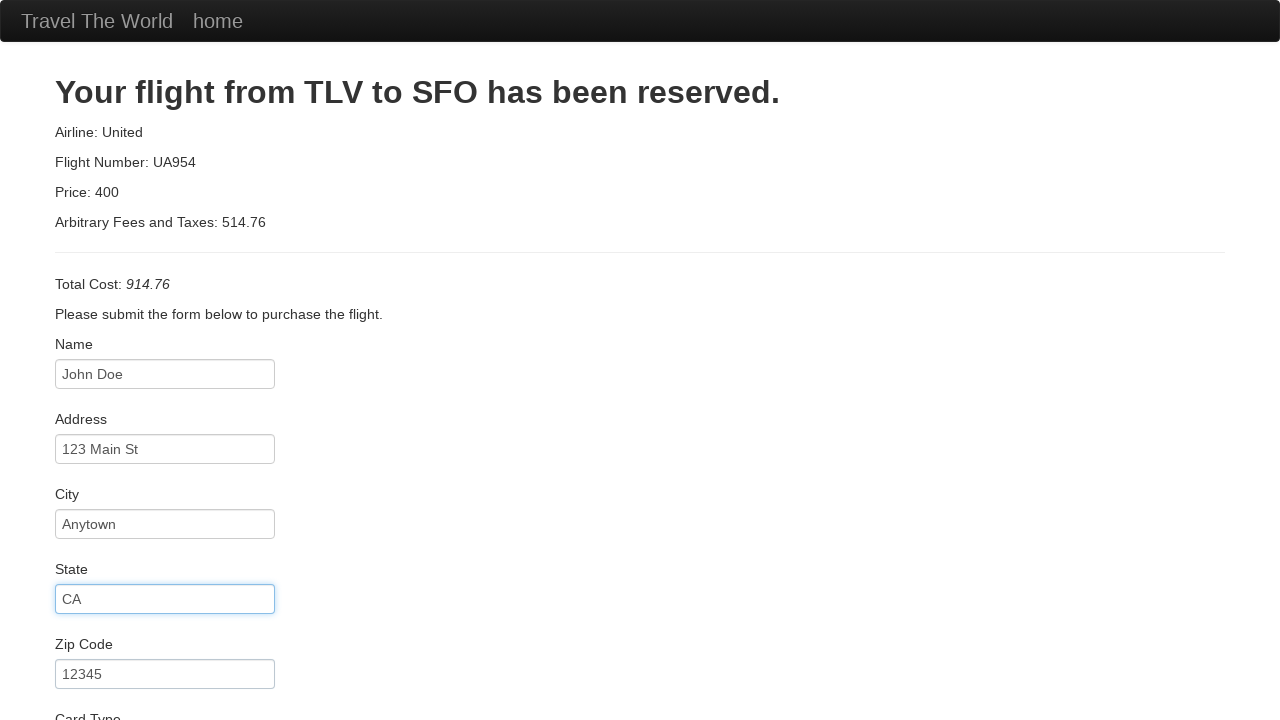

Selected Visa as card type on #cardType
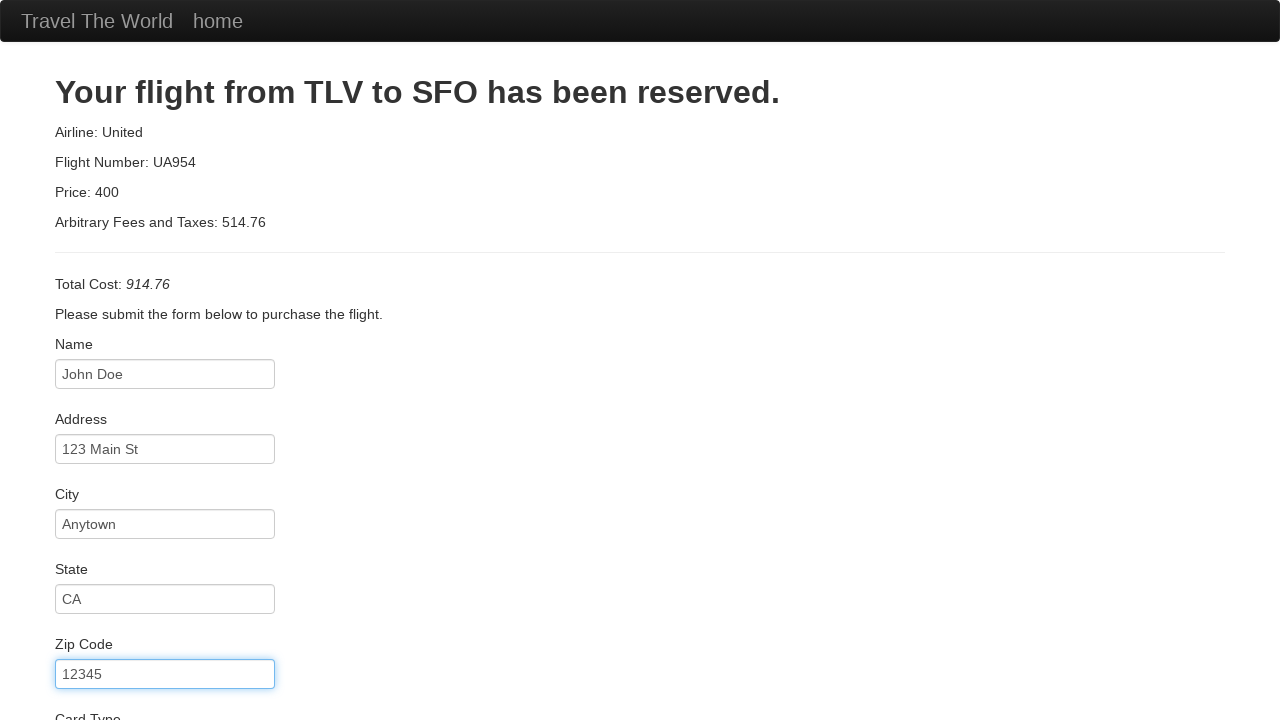

Filled in credit card number on #creditCardNumber
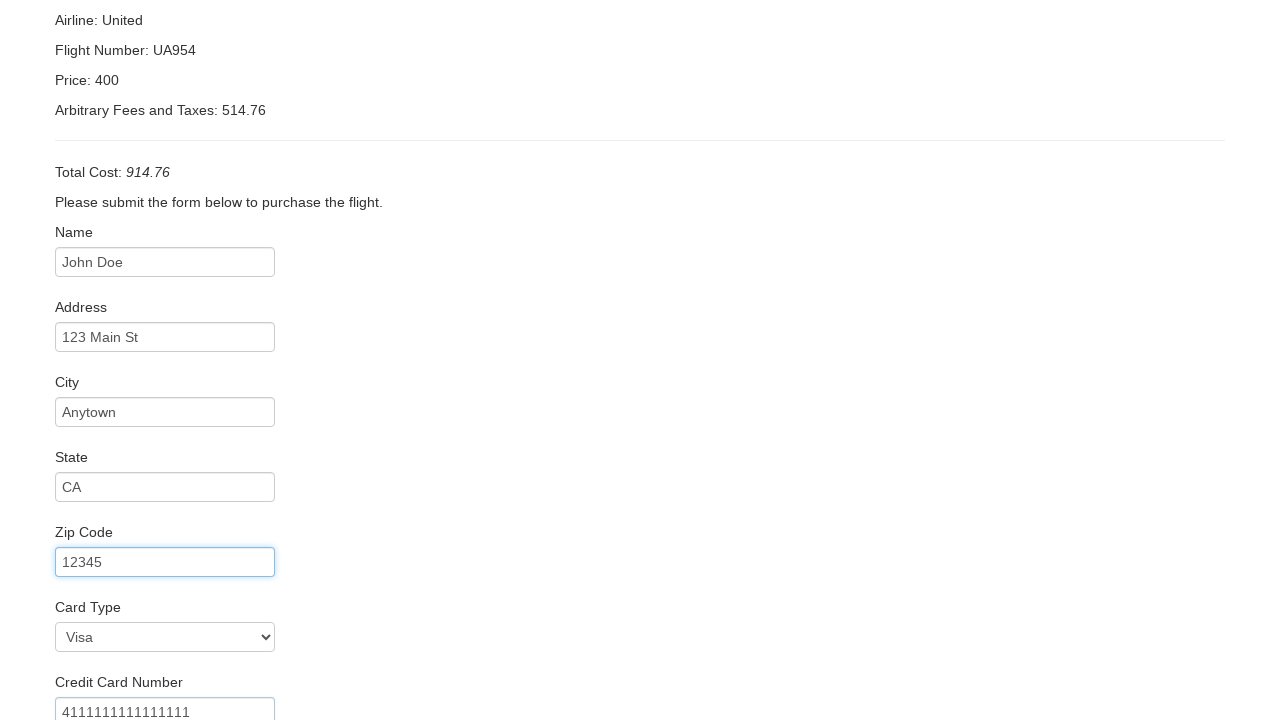

Filled in credit card expiration month '12' on #creditCardMonth
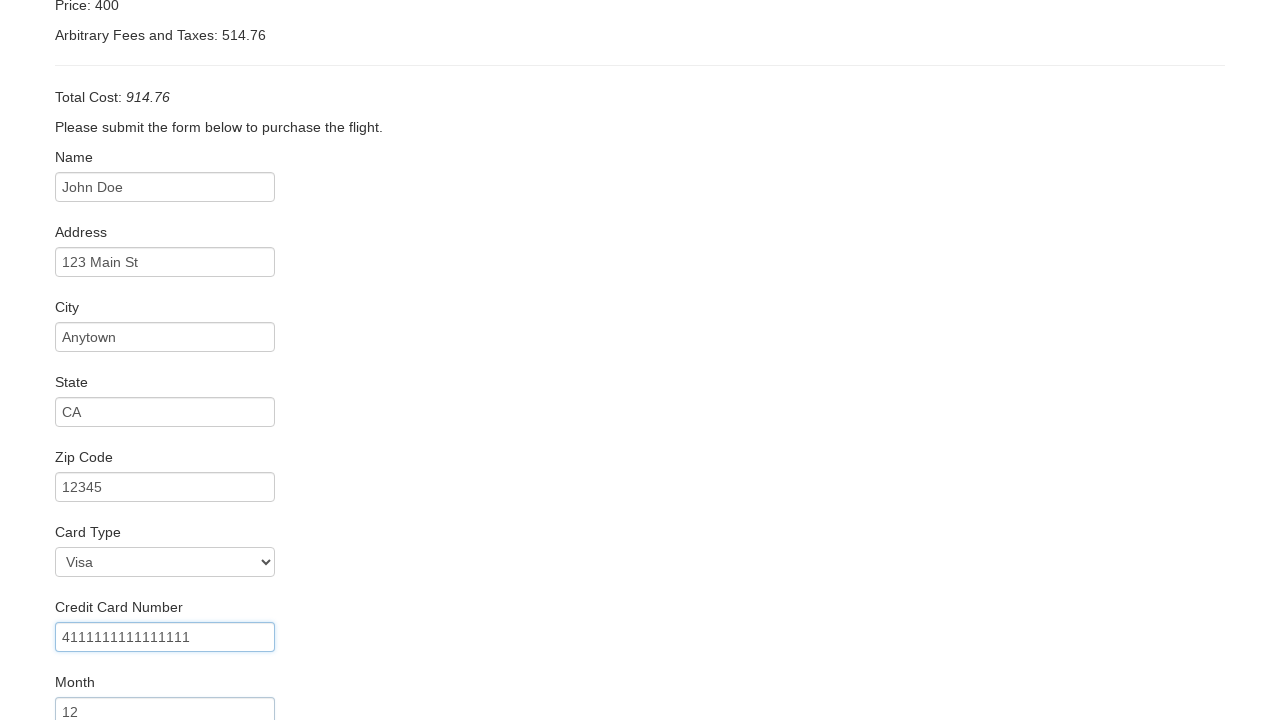

Filled in credit card expiration year '2026' on #creditCardYear
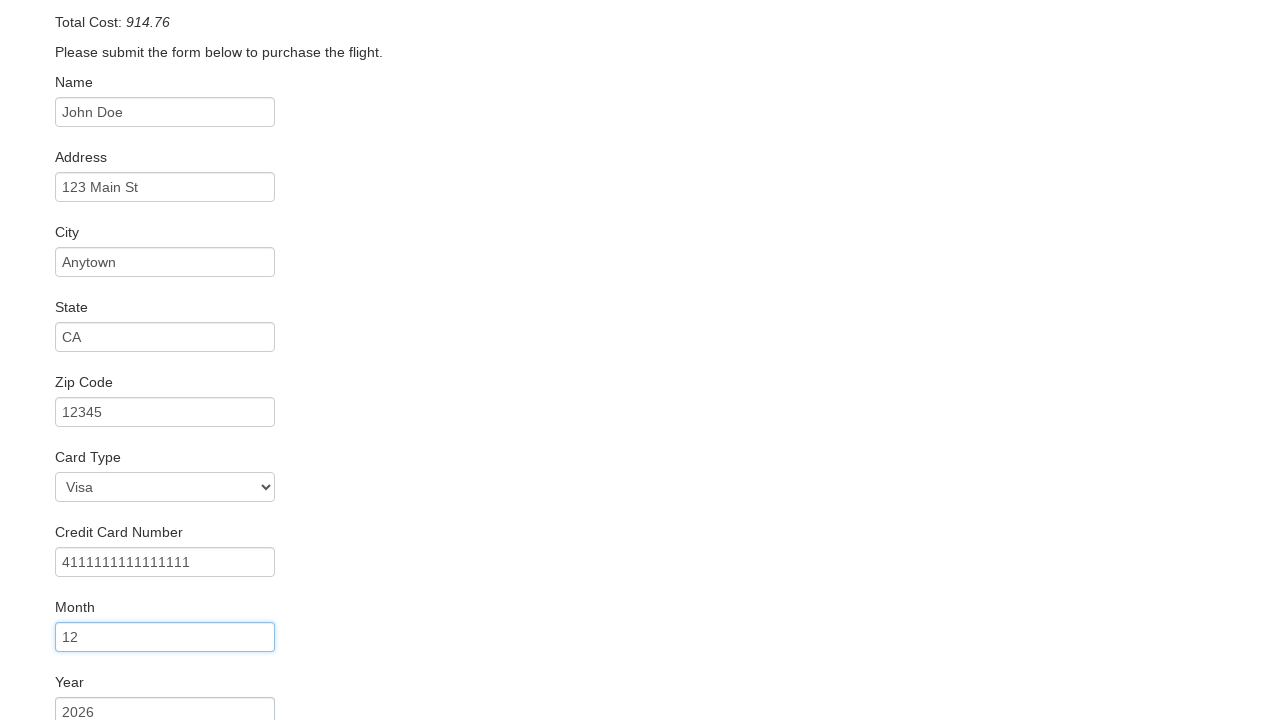

Filled in name on card 'John Doe' on #nameOnCard
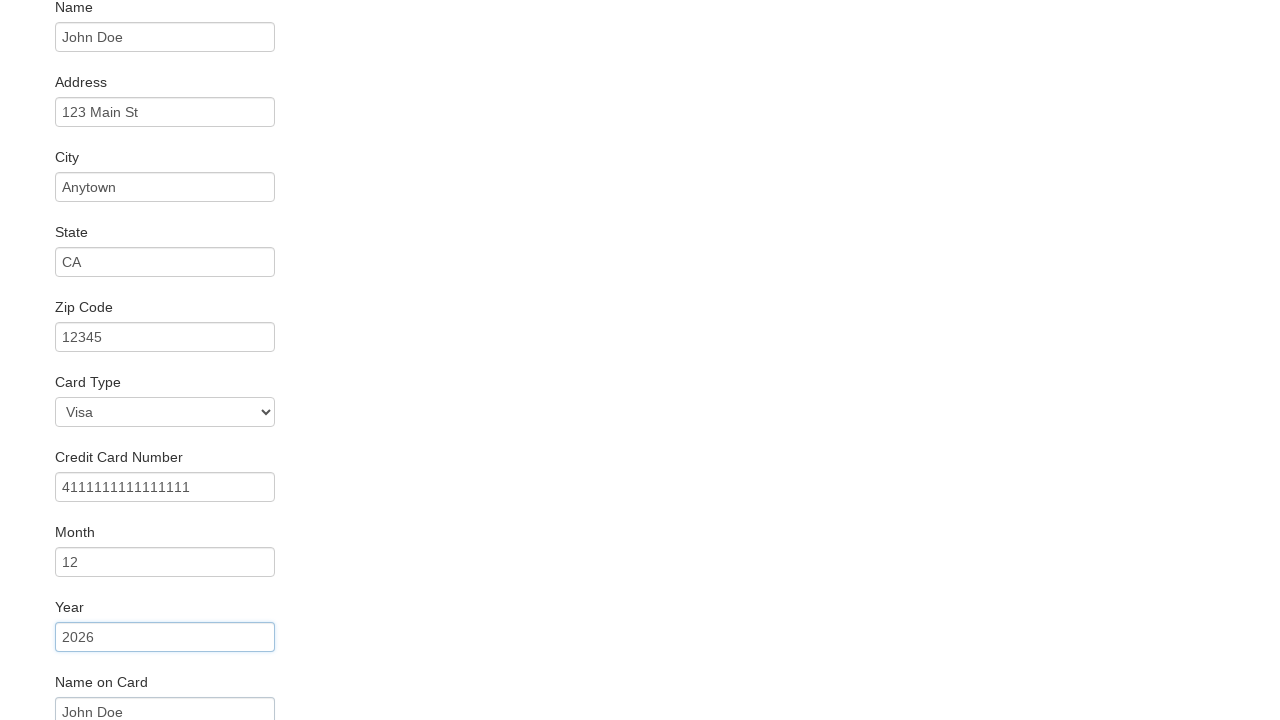

Checked the 'Remember me' checkbox at (62, 656) on #rememberMe
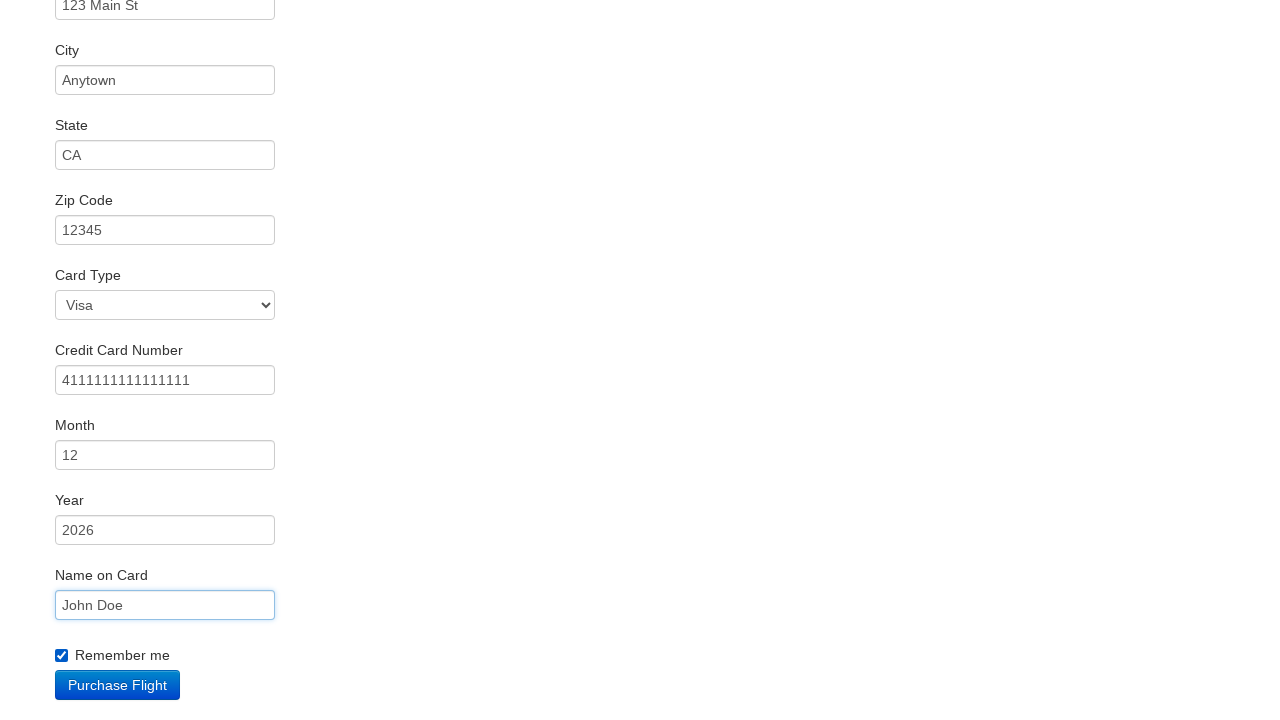

Clicked submit button to complete purchase at (118, 685) on input[type='submit']
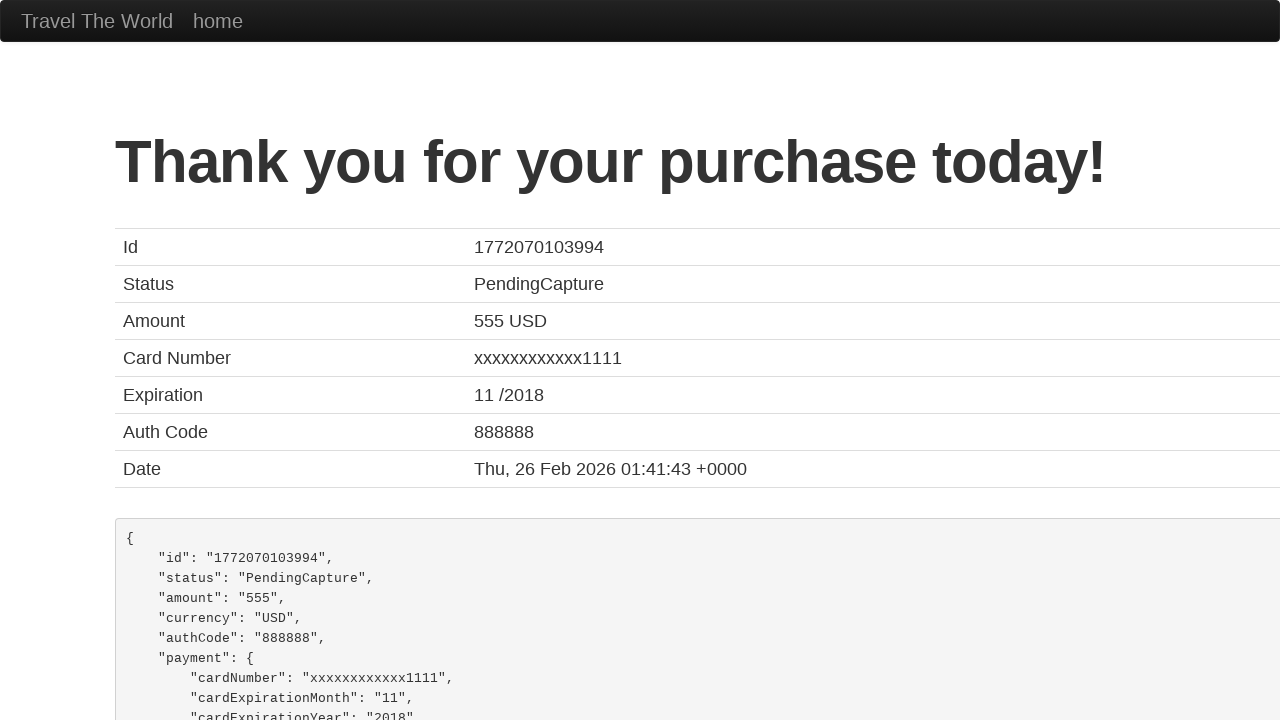

Waited for confirmation page to load
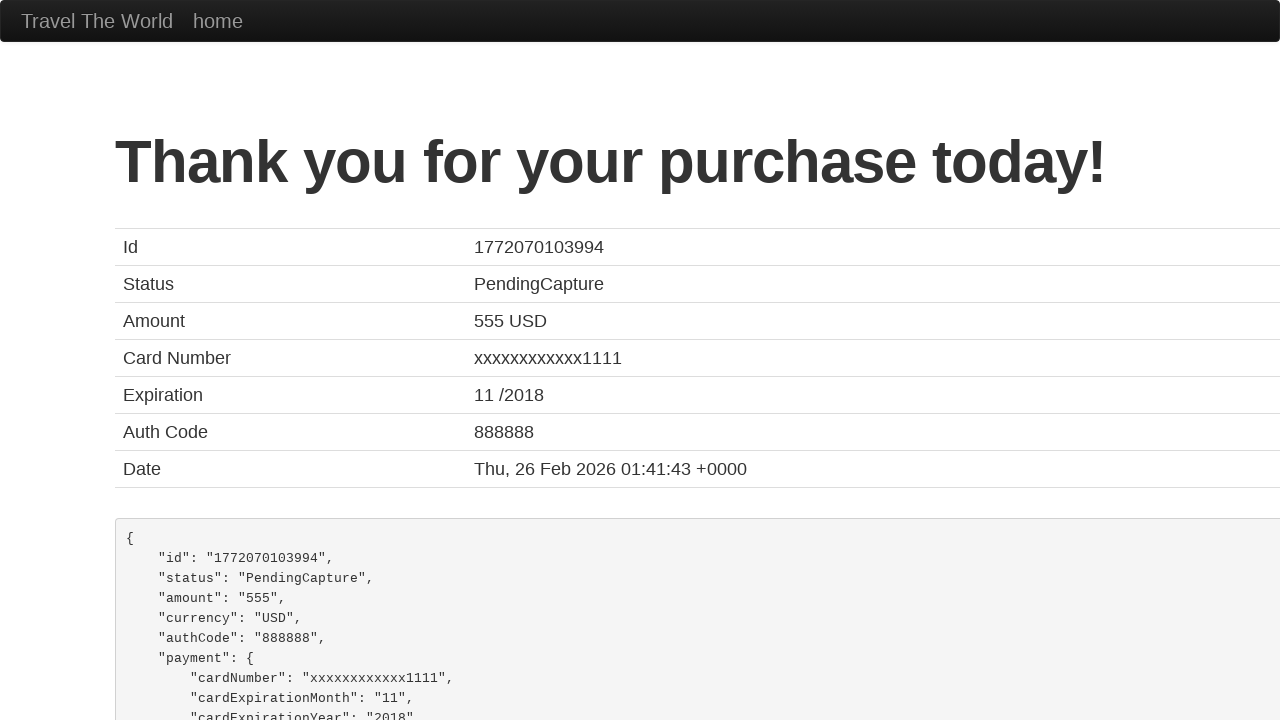

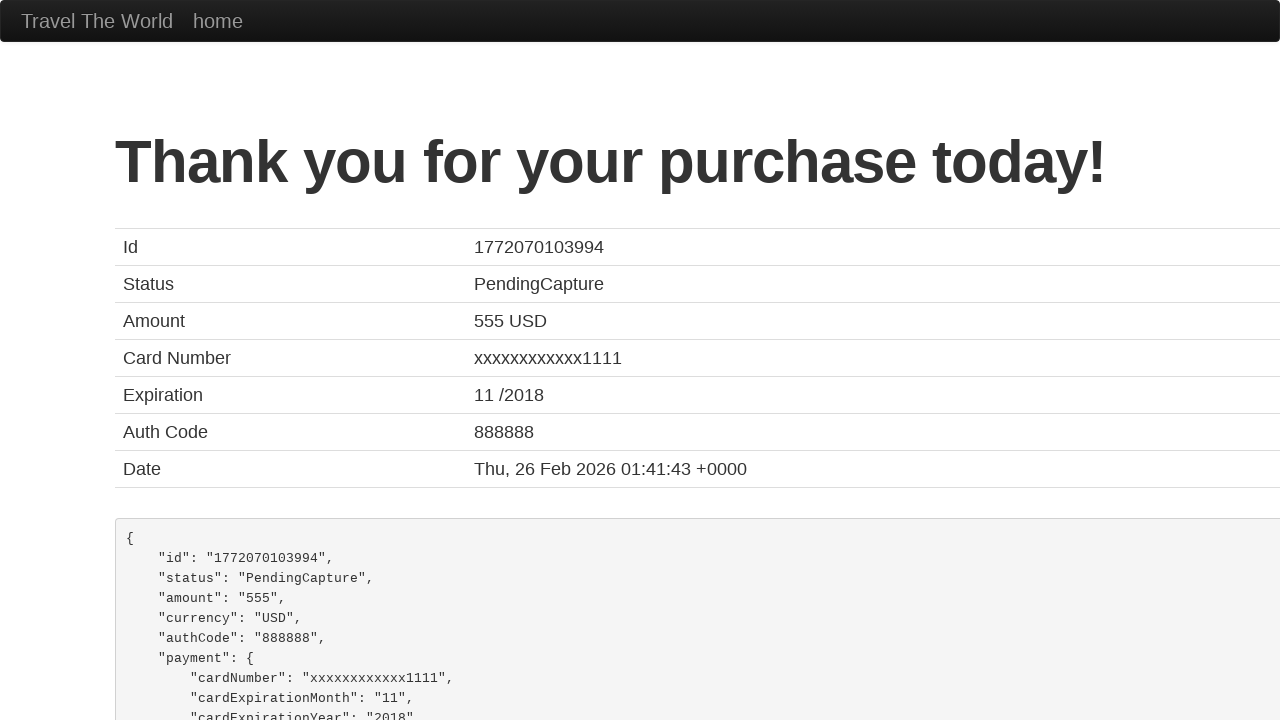